Navigates to the Luminaires et Eclairage (lighting) category page via the header menu

Starting URL: https://shop.electro-vip.com/

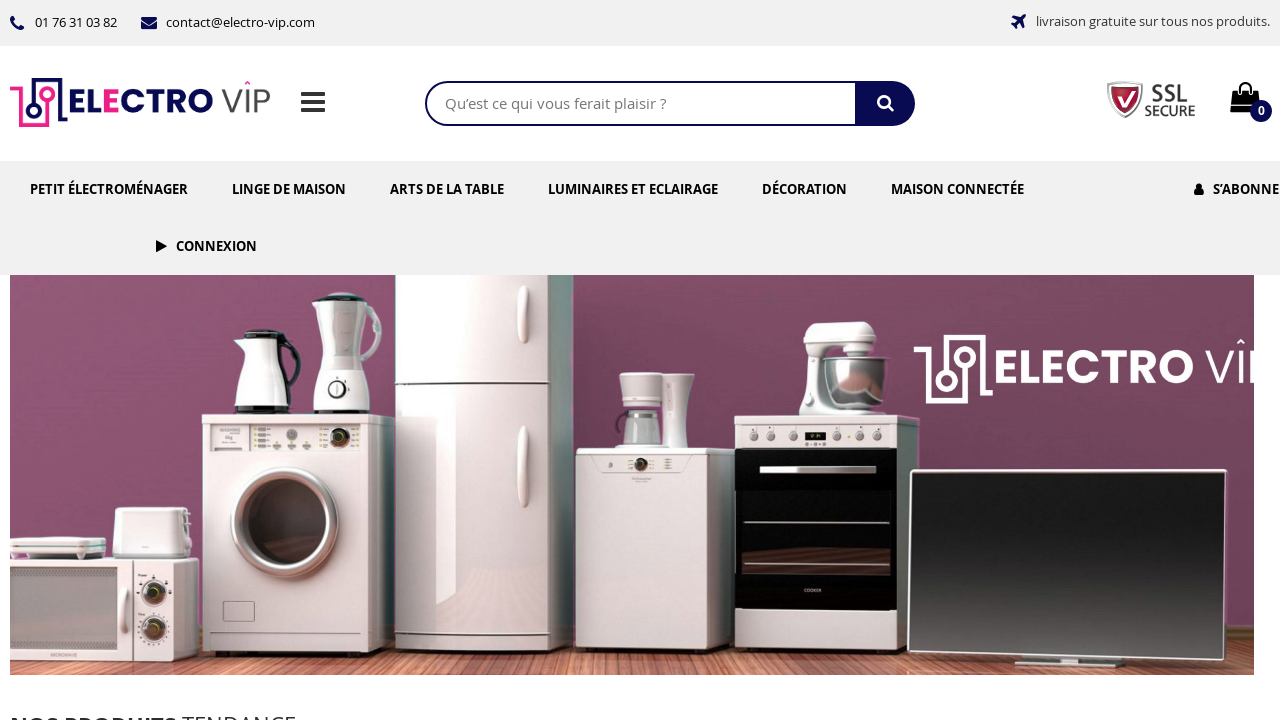

Clicked on Luminaires et Eclairage header menu link at (633, 189) on internal:role=link[name="Luminaires et Eclairage"i]
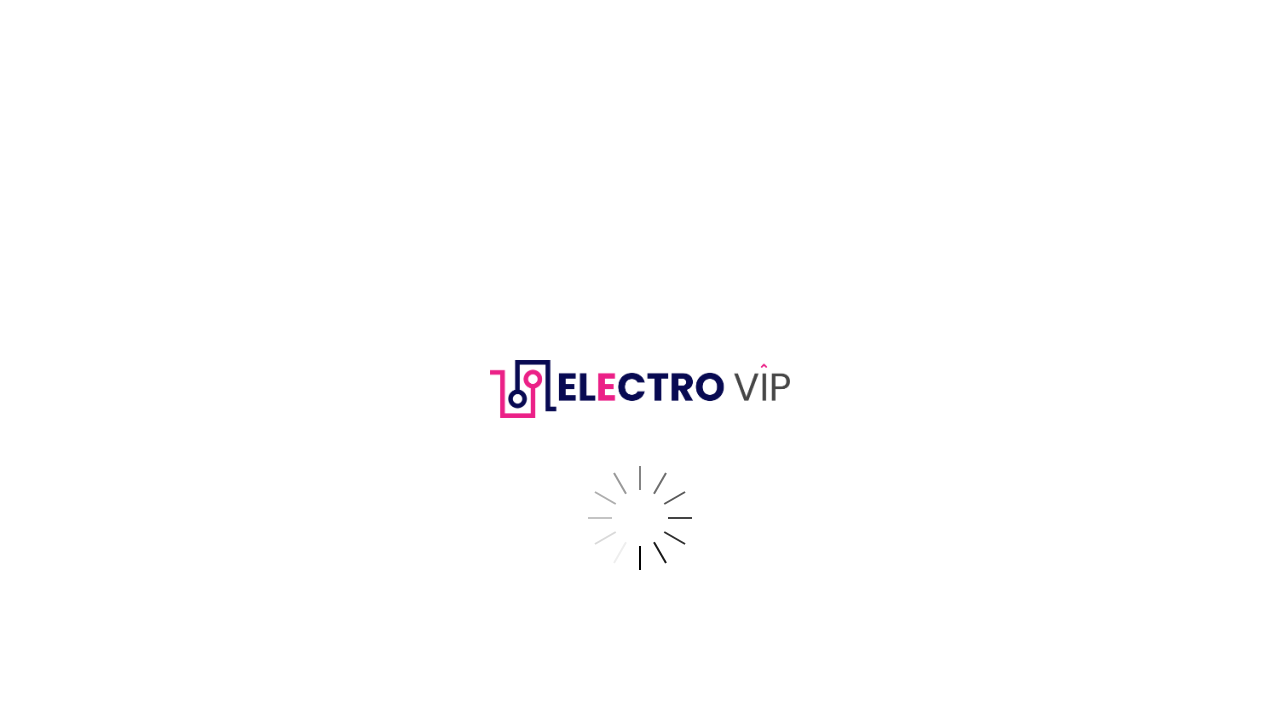

Navigation to Luminaires et Eclairage category page completed
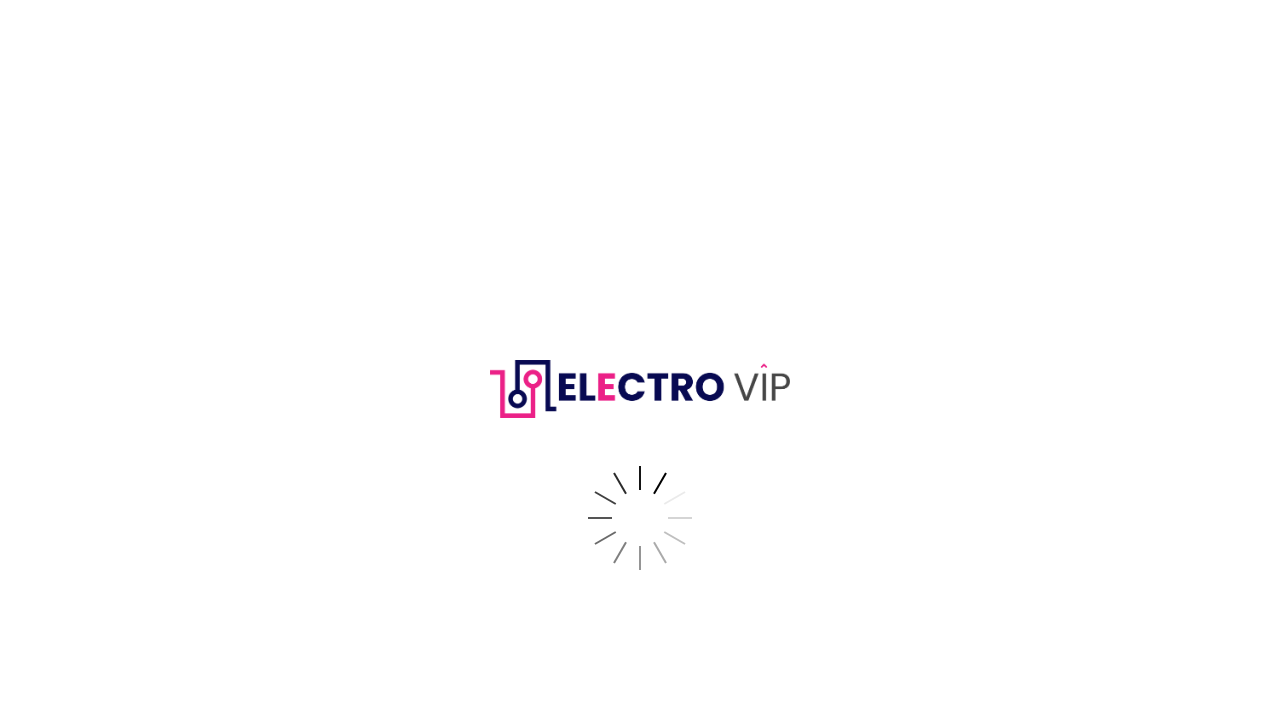

Page fully loaded - network idle state reached
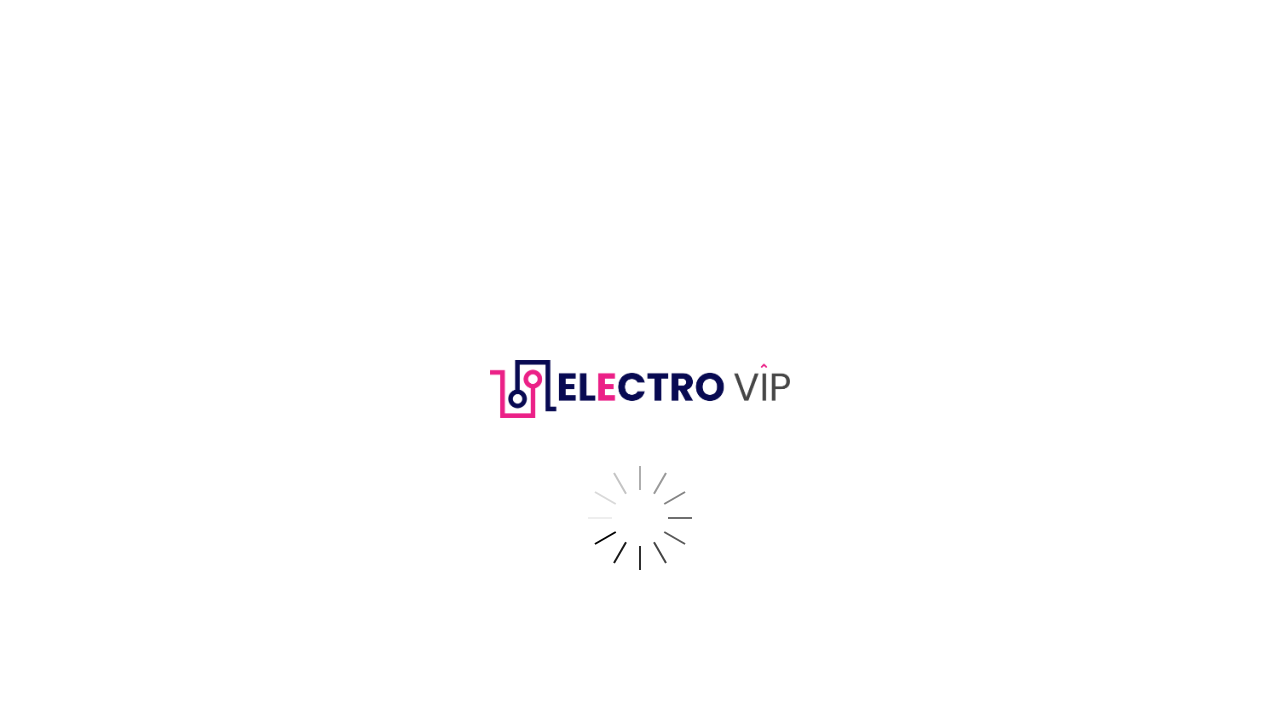

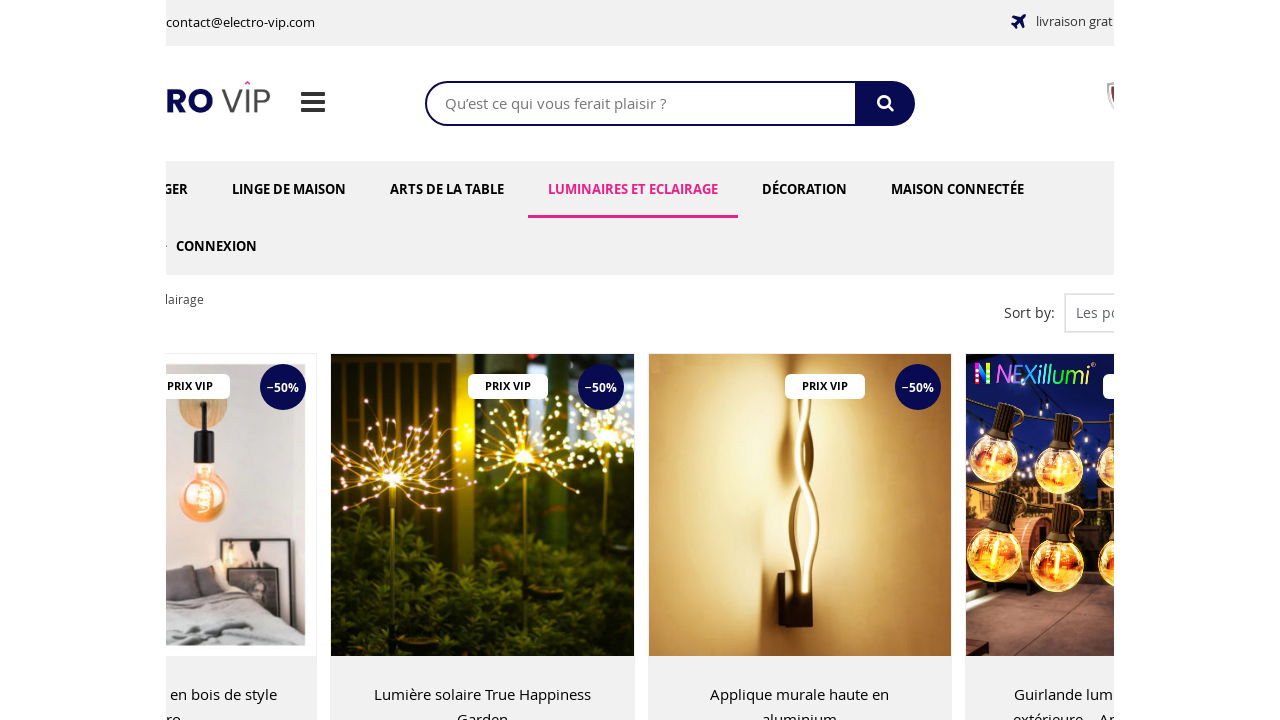